Tests checkbox handling by selecting the first 3 checkboxes and then unselecting all selected checkboxes on a test automation practice page

Starting URL: https://testautomationpractice.blogspot.com

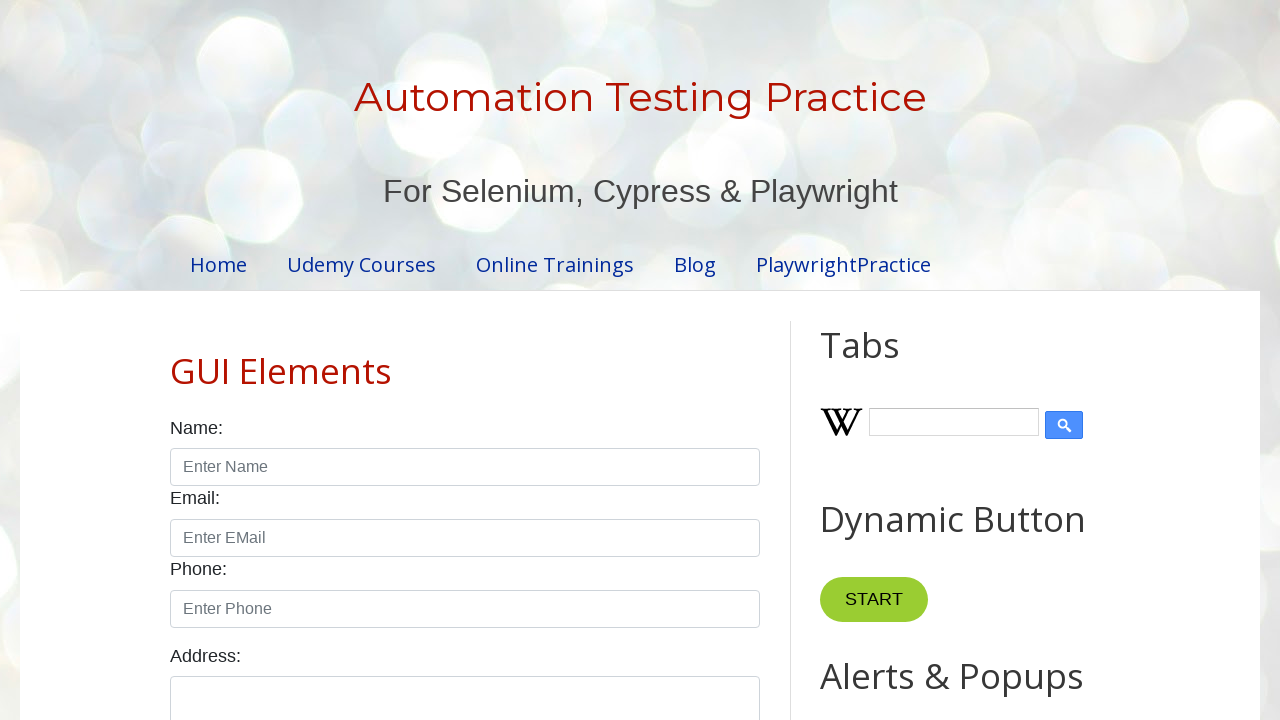

Navigated to test automation practice page
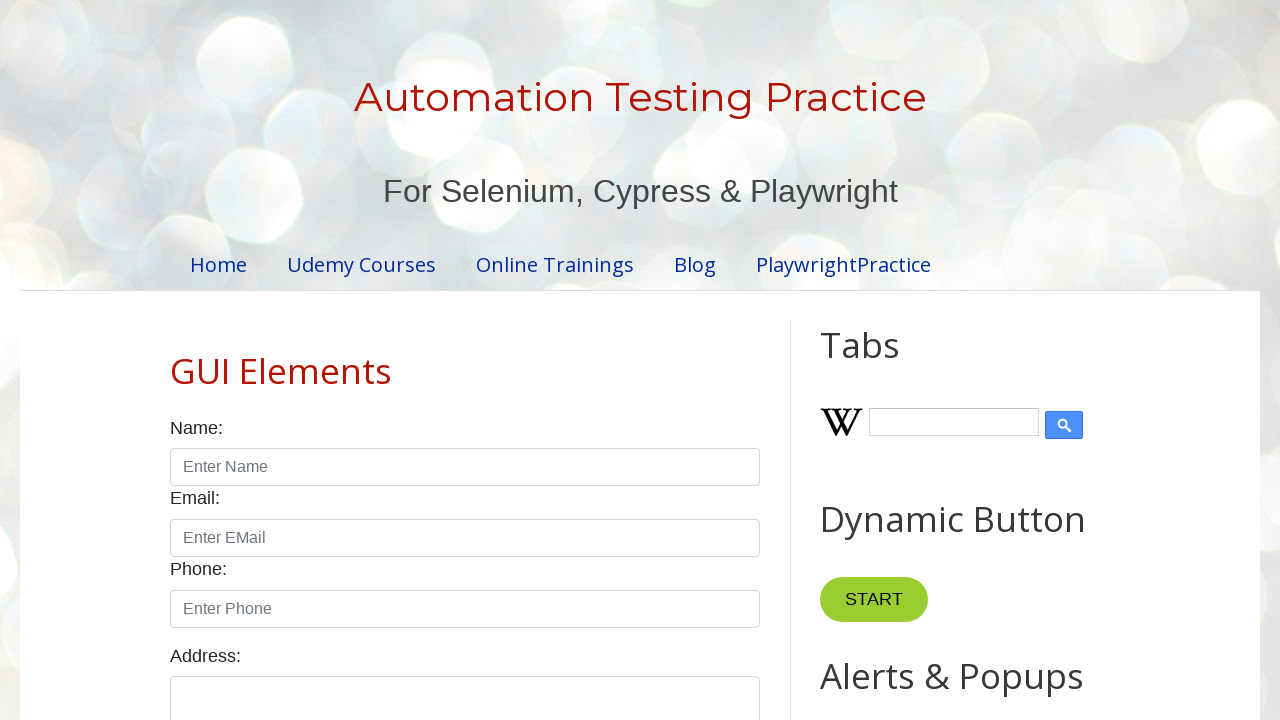

Located all checkboxes with form-check-input class
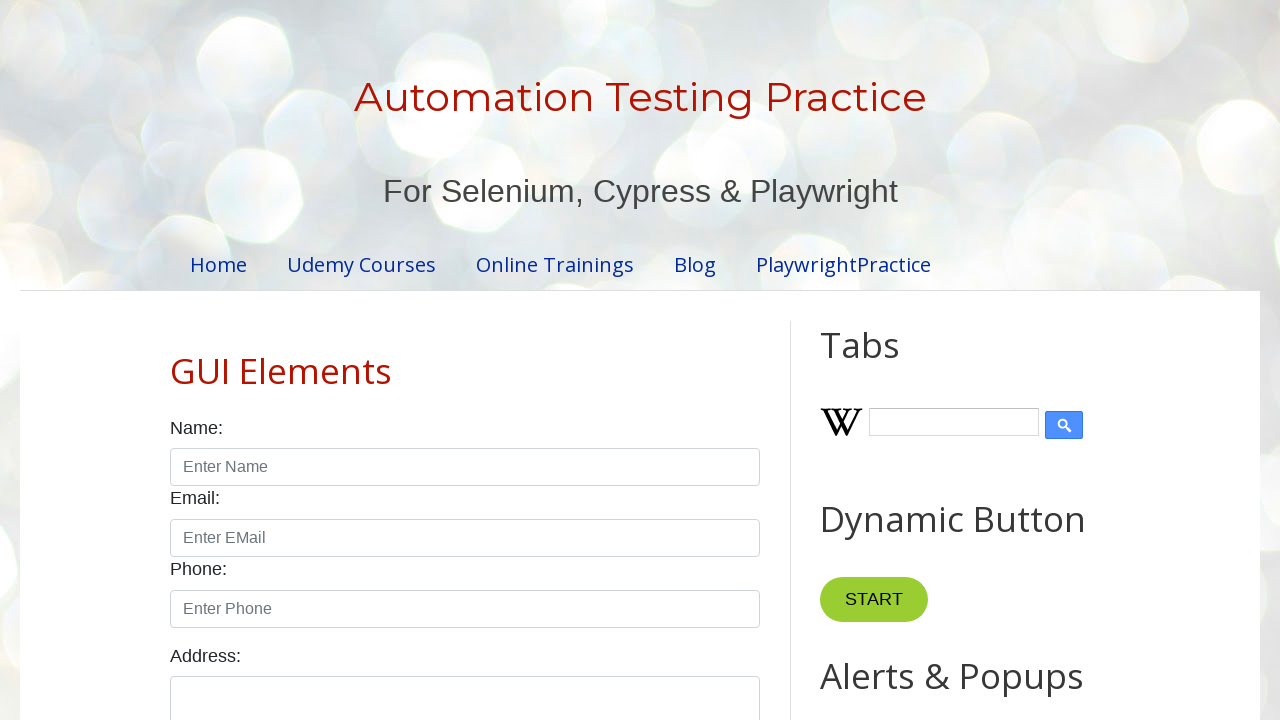

Clicked checkbox 1 to select it at (176, 360) on xpath=//input[@class='form-check-input' and @type='checkbox'] >> nth=0
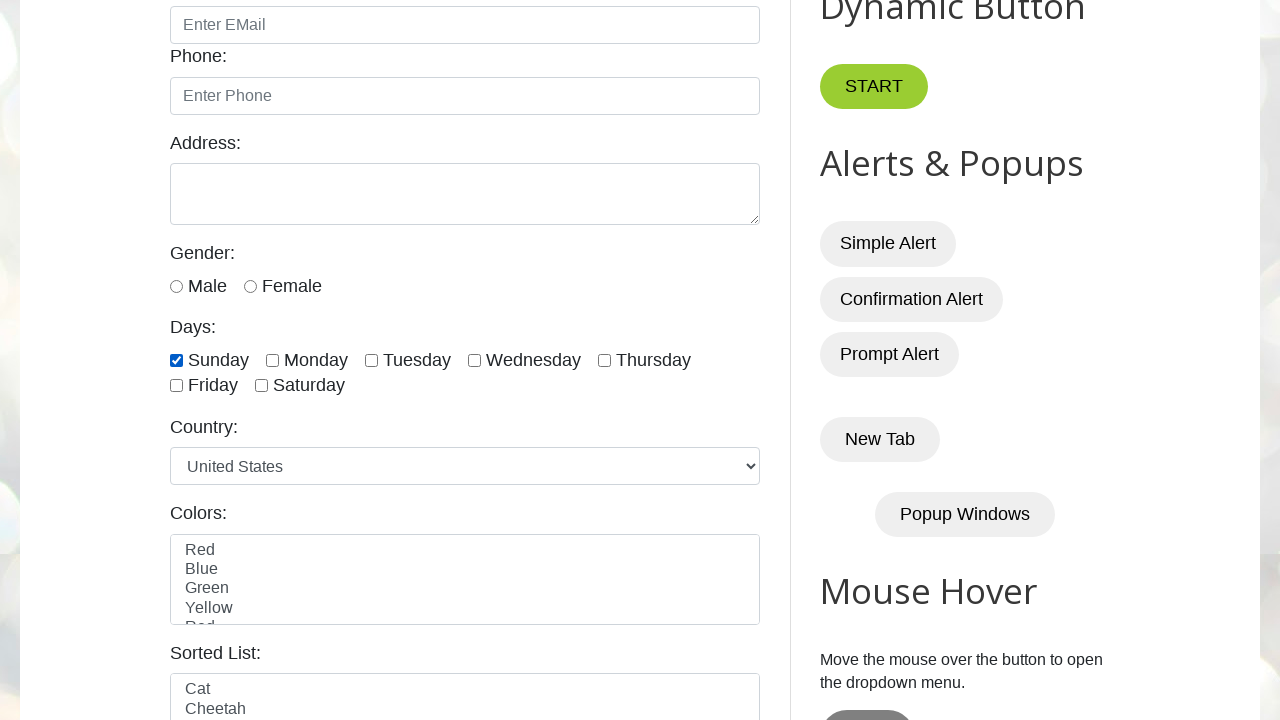

Clicked checkbox 2 to select it at (272, 360) on xpath=//input[@class='form-check-input' and @type='checkbox'] >> nth=1
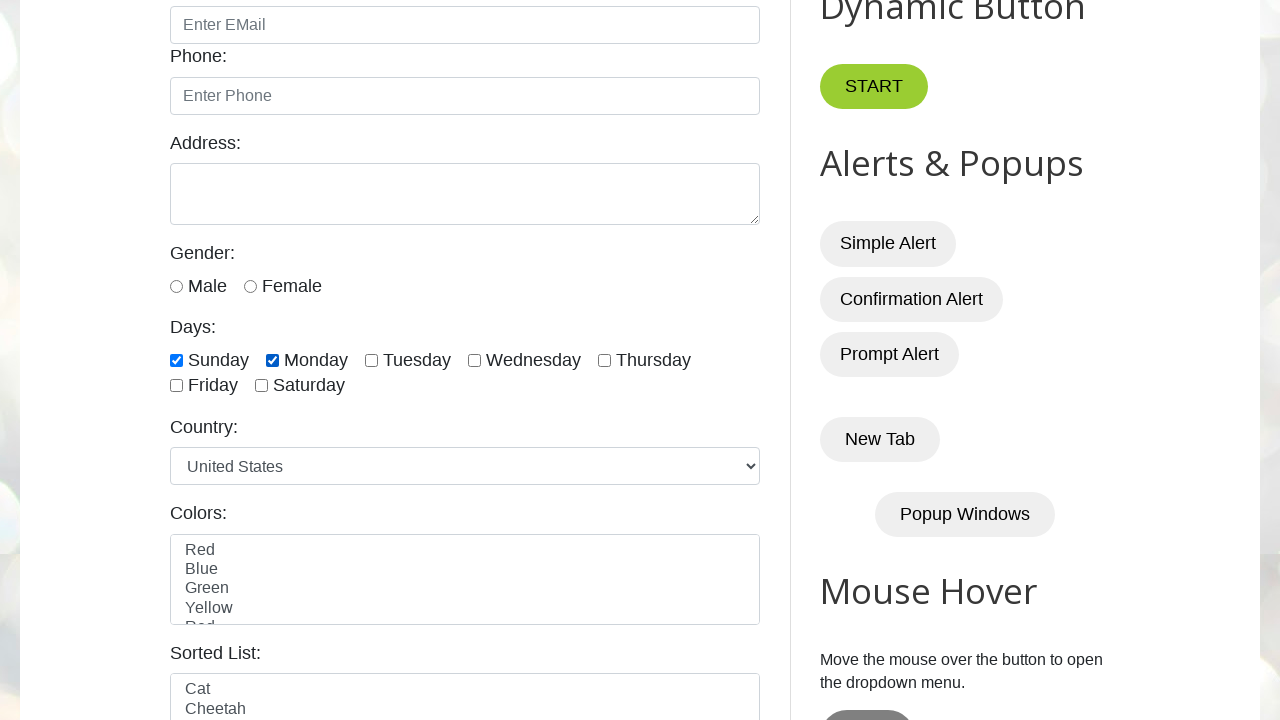

Clicked checkbox 3 to select it at (372, 360) on xpath=//input[@class='form-check-input' and @type='checkbox'] >> nth=2
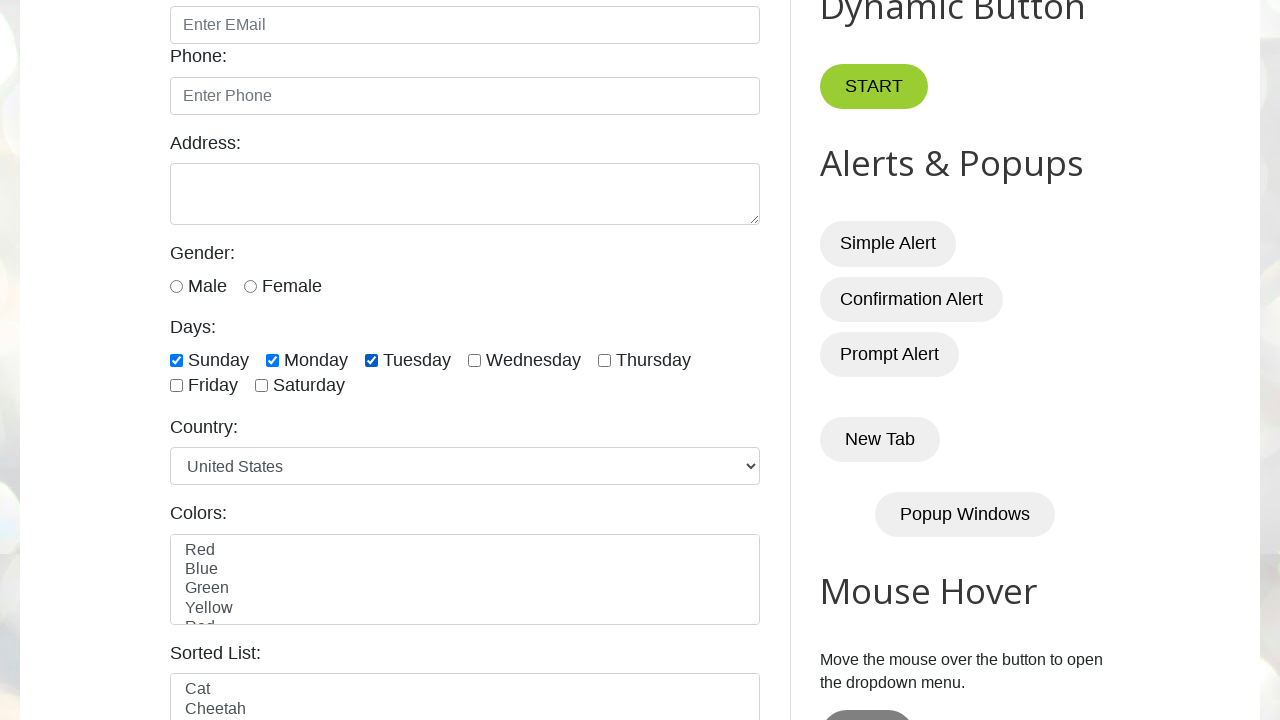

Clicked a checked checkbox to unselect it at (176, 360) on xpath=//input[@class='form-check-input' and @type='checkbox'] >> nth=0
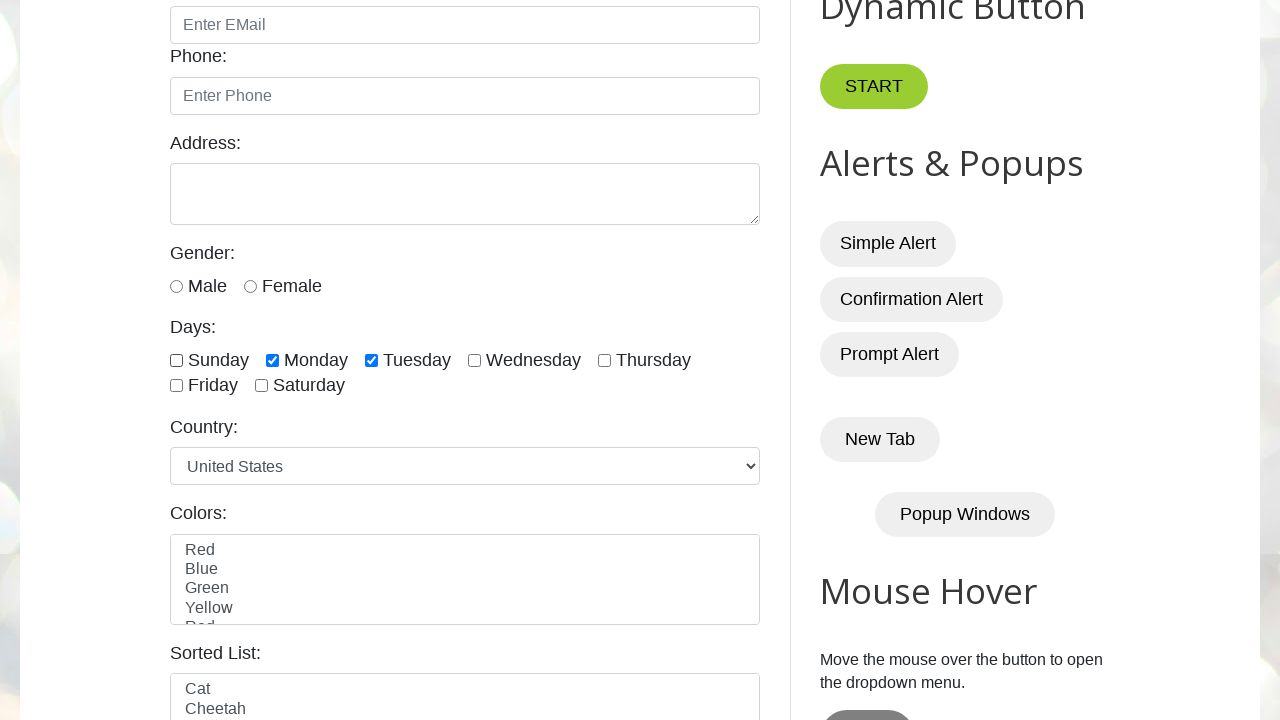

Clicked a checked checkbox to unselect it at (272, 360) on xpath=//input[@class='form-check-input' and @type='checkbox'] >> nth=1
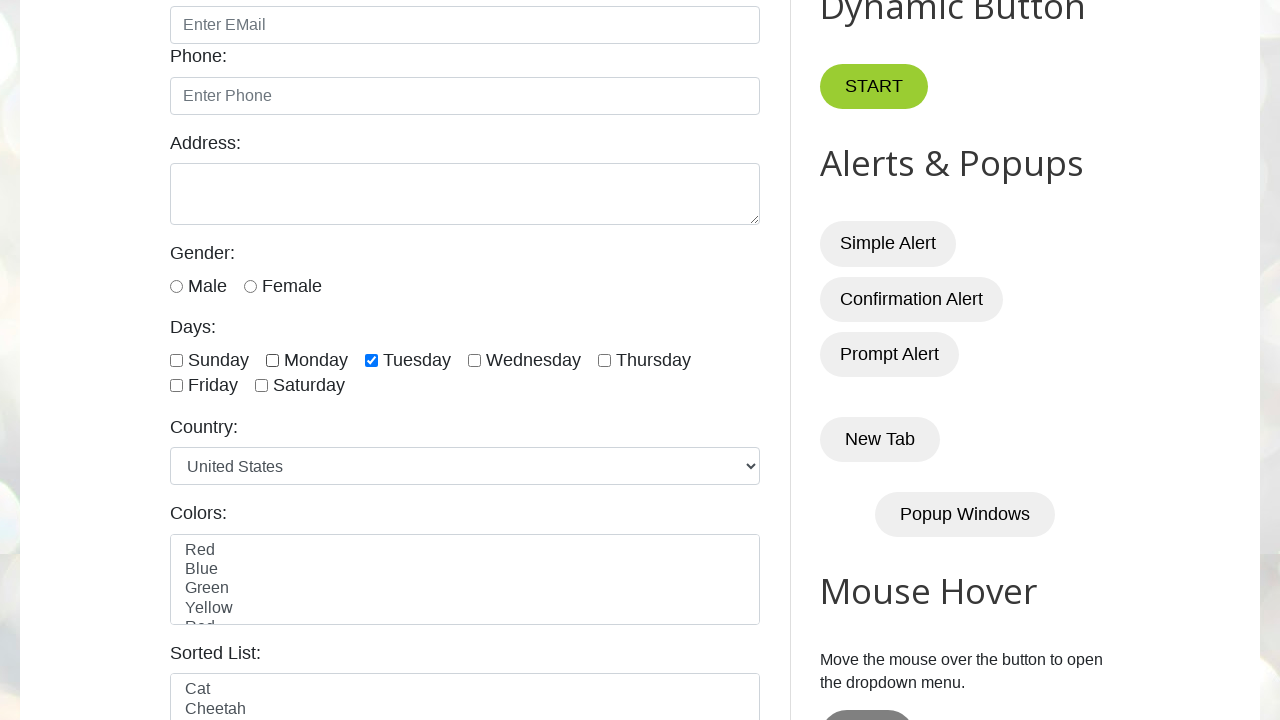

Clicked a checked checkbox to unselect it at (372, 360) on xpath=//input[@class='form-check-input' and @type='checkbox'] >> nth=2
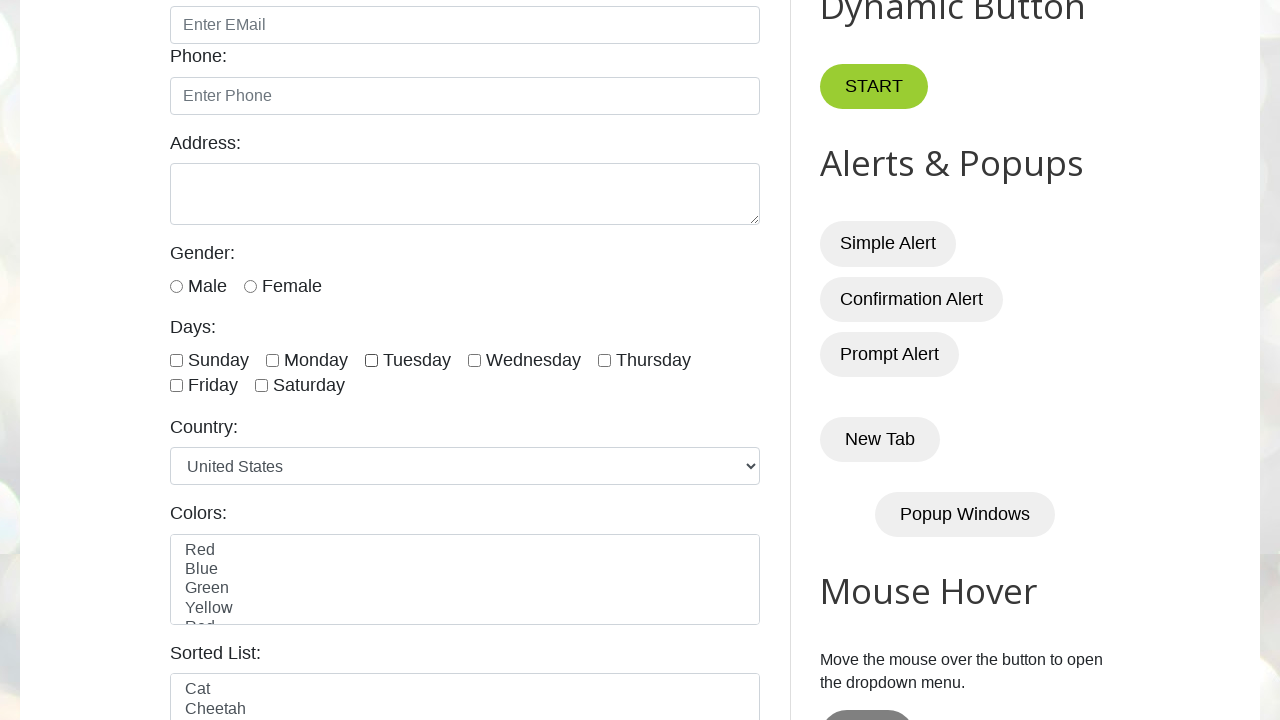

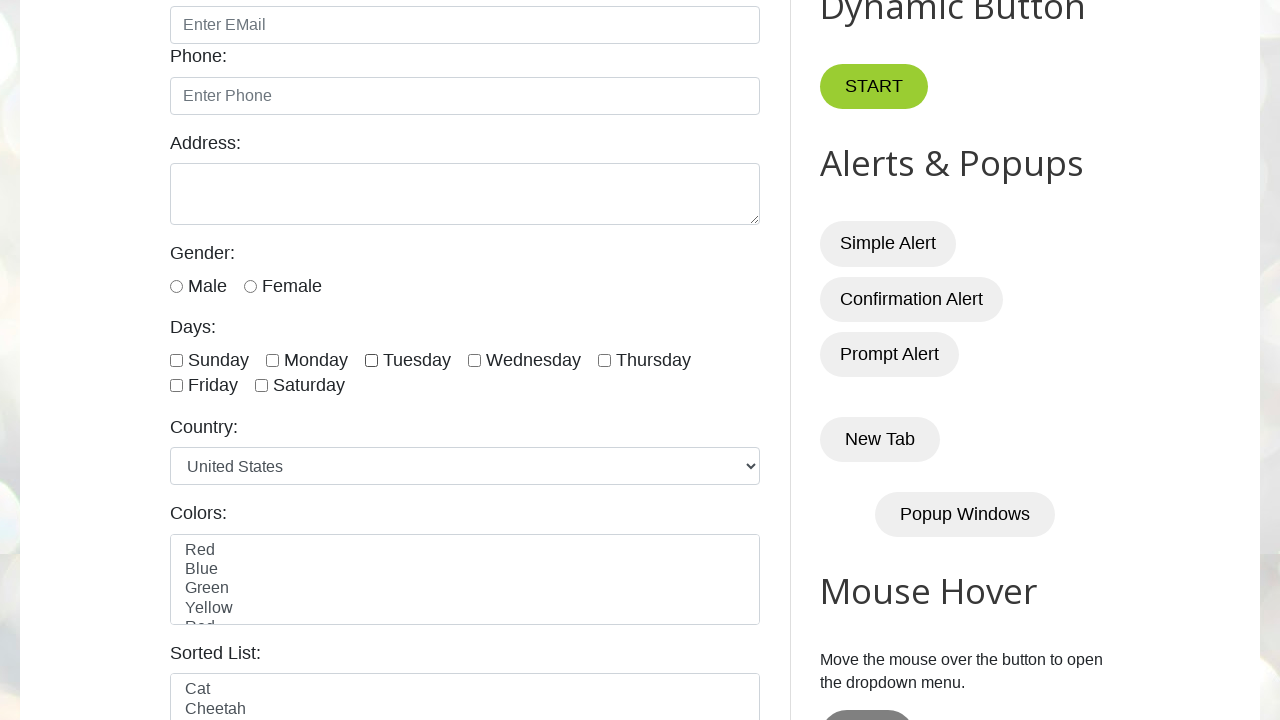